Launches browser, navigates to Midtrans demo page and maximizes the window as a smoke test

Starting URL: https://demo.midtrans.com/

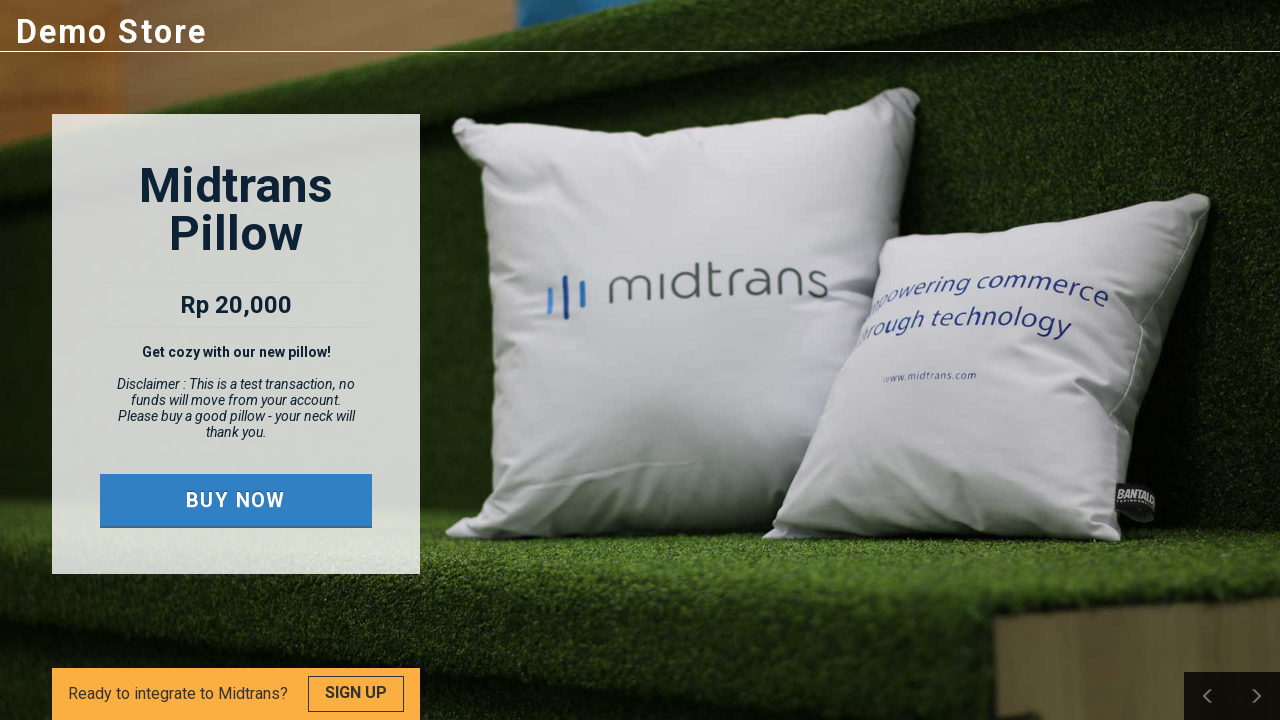

Set viewport size to 1920x1080 to maximize window
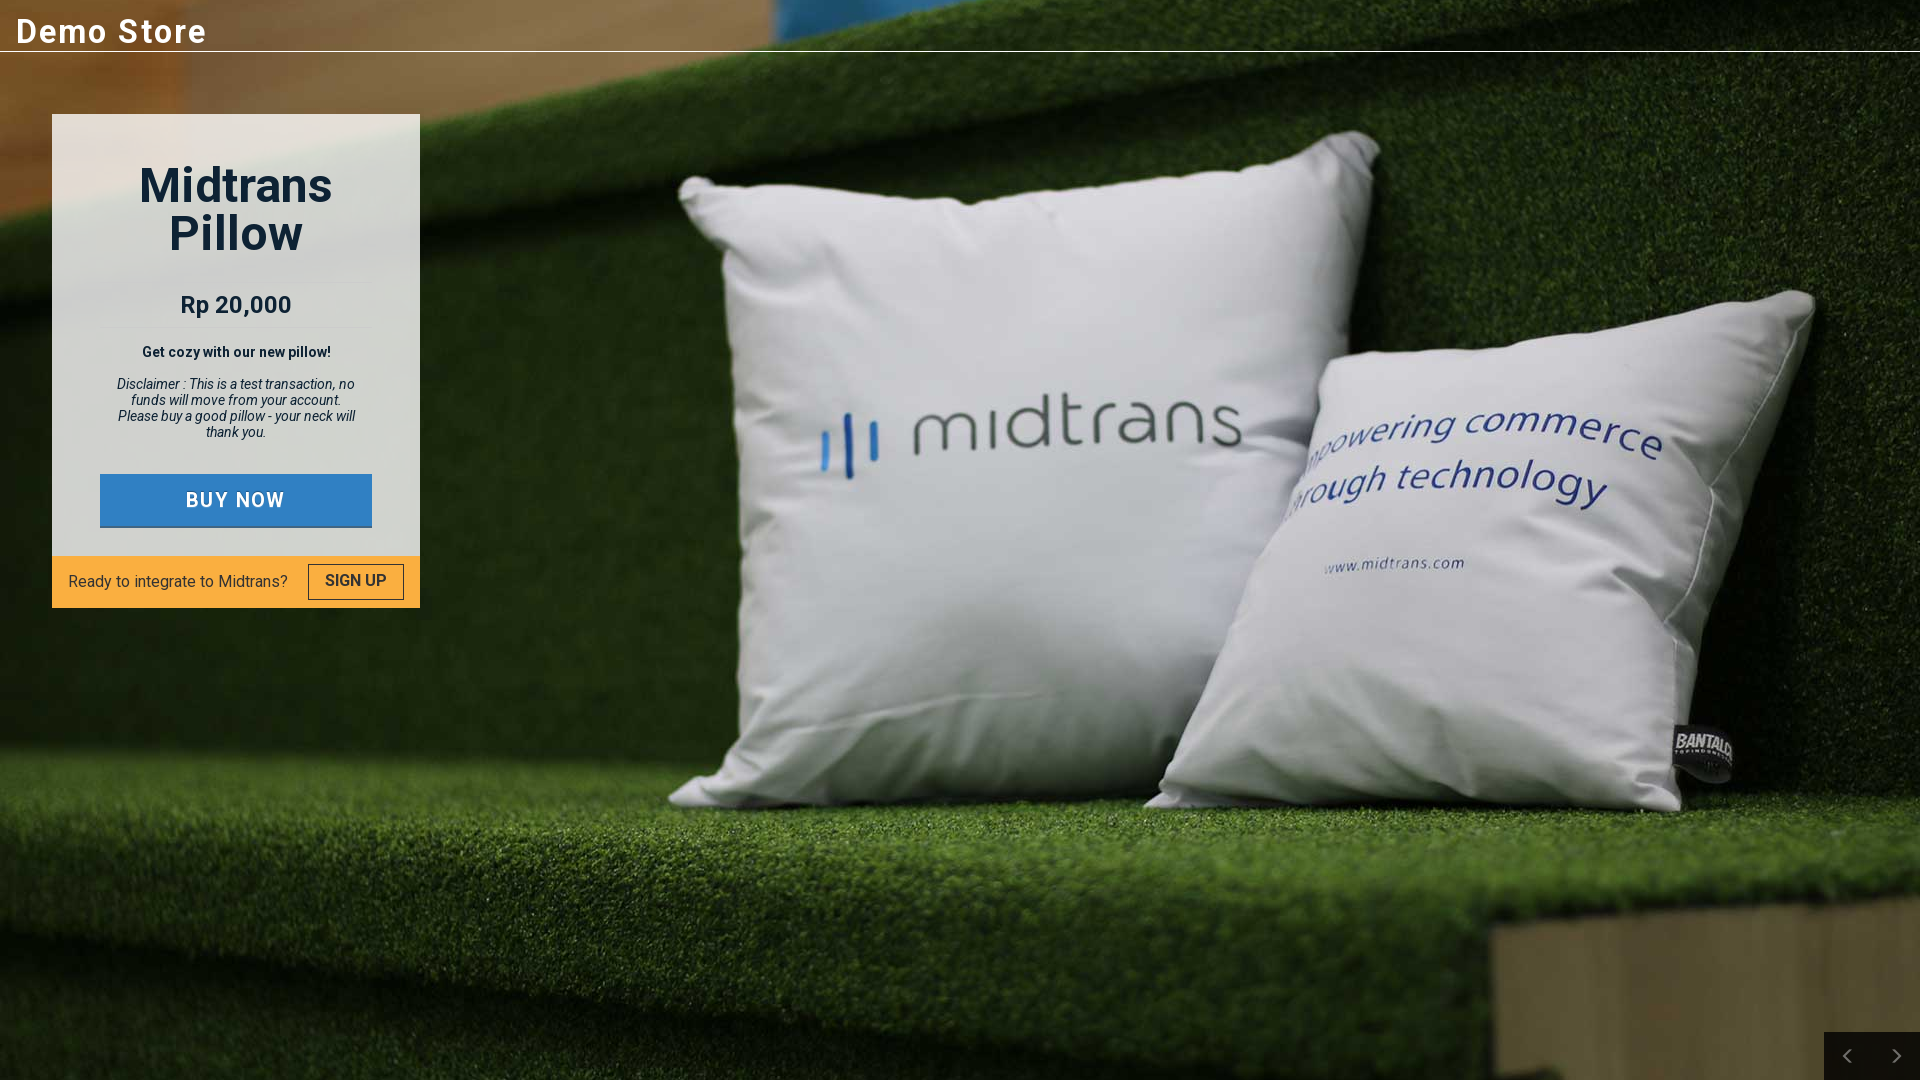

Waited for page to fully load on Midtrans demo page
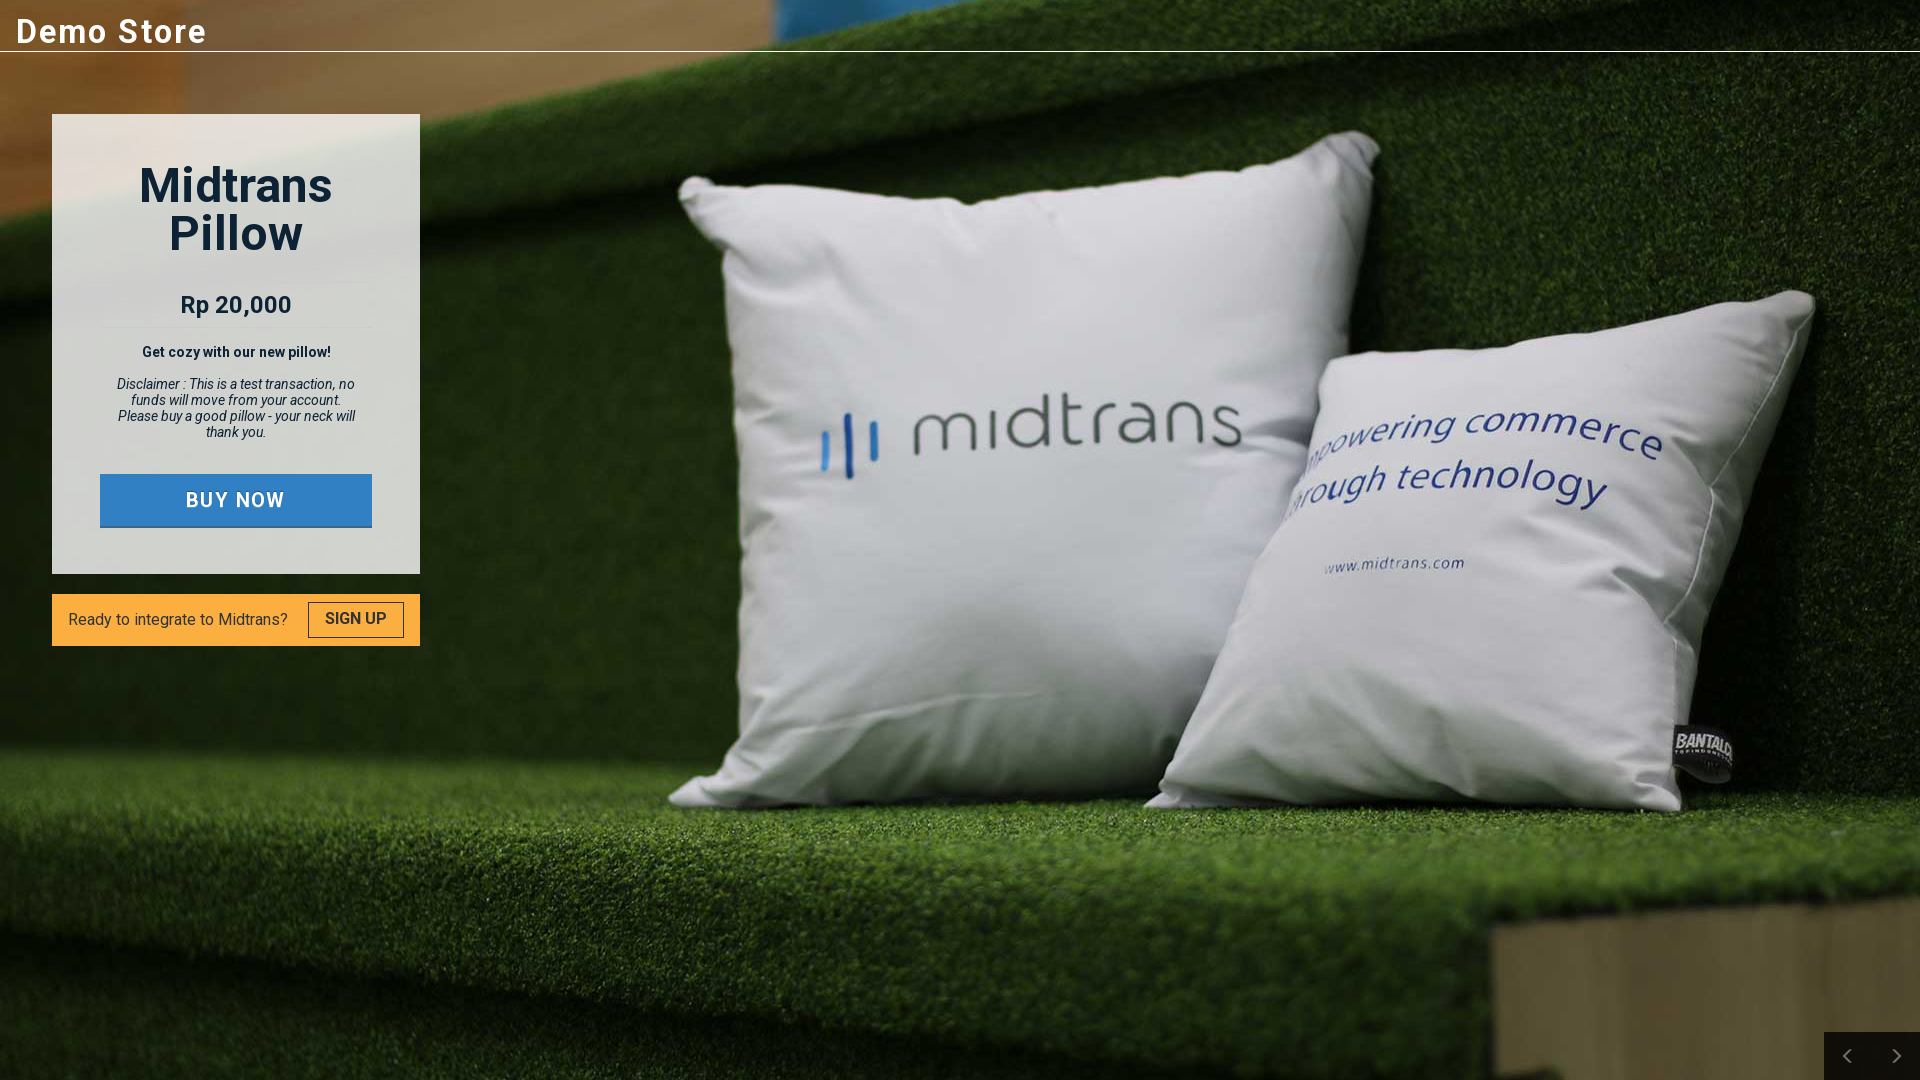

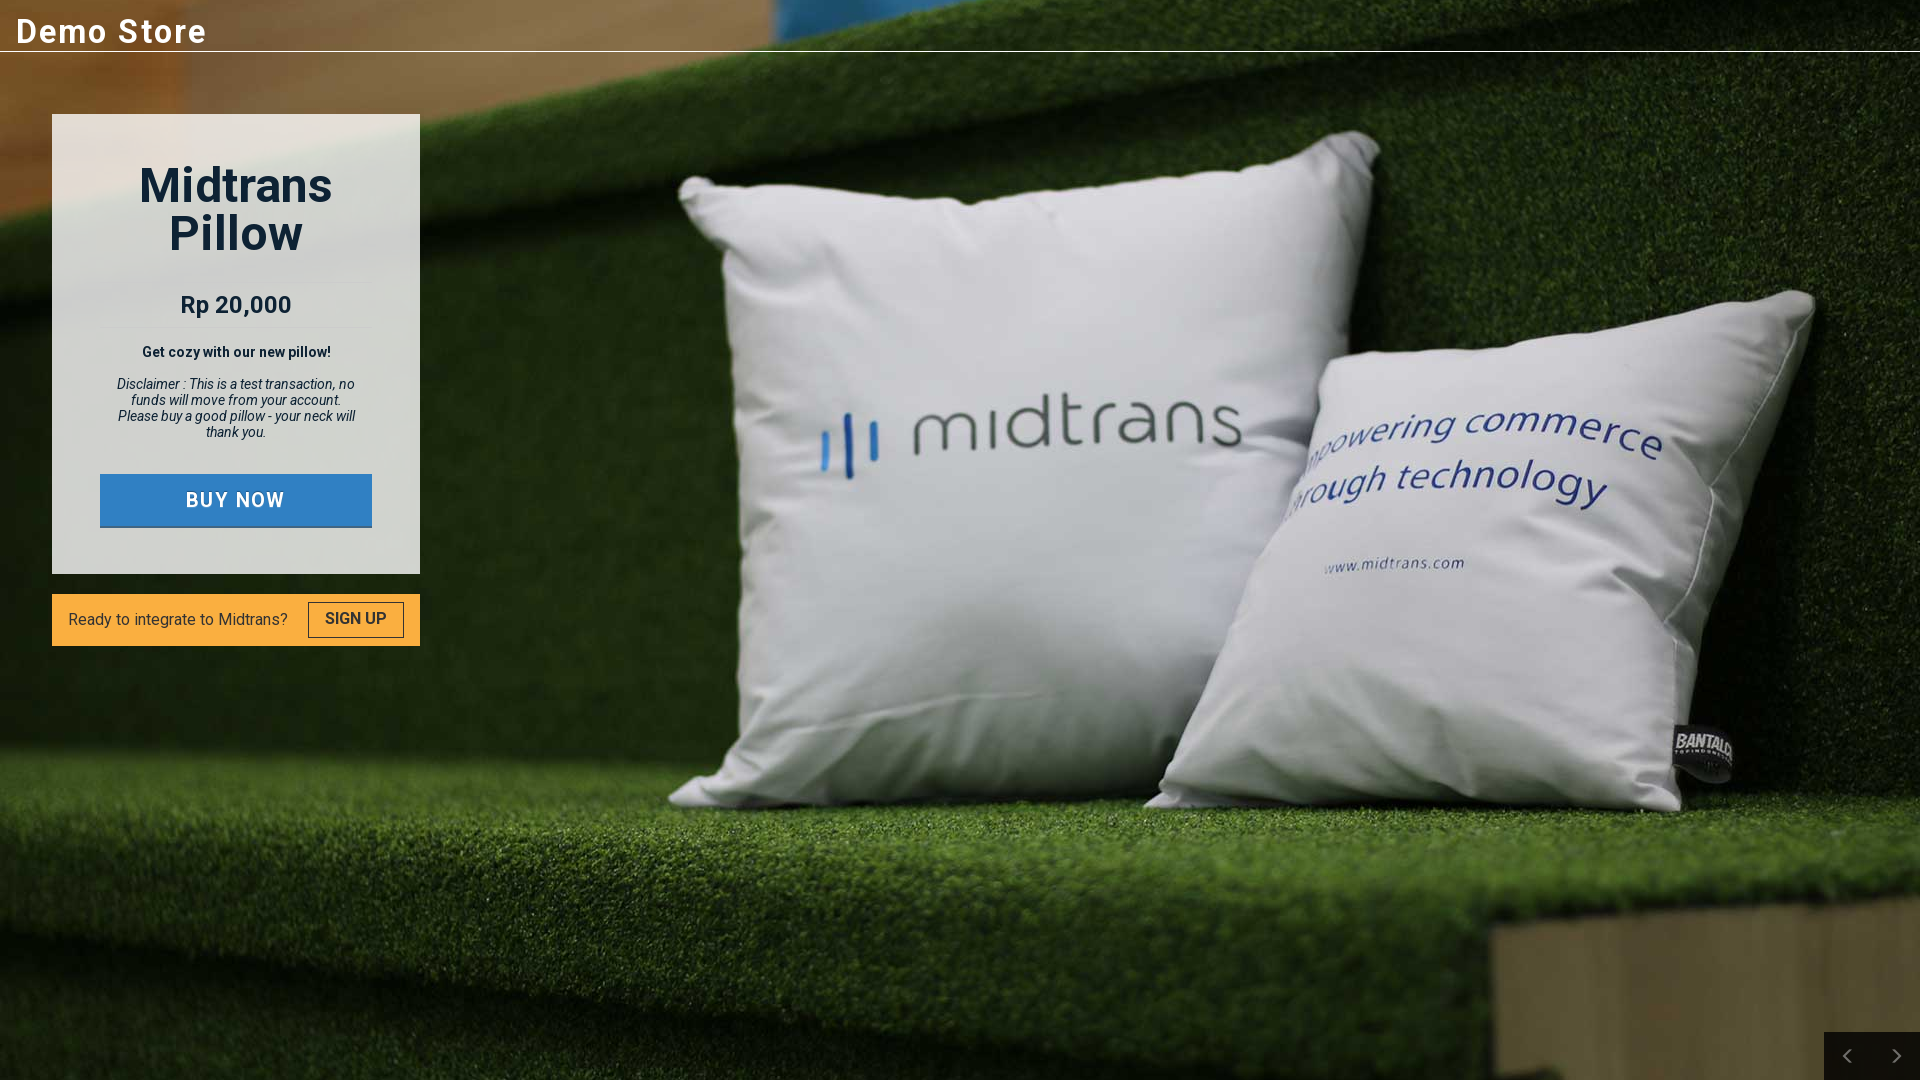